Opens Flipkart homepage with Chrome options including maximized window, incognito mode, and headless mode

Starting URL: https://www.flipkart.com/

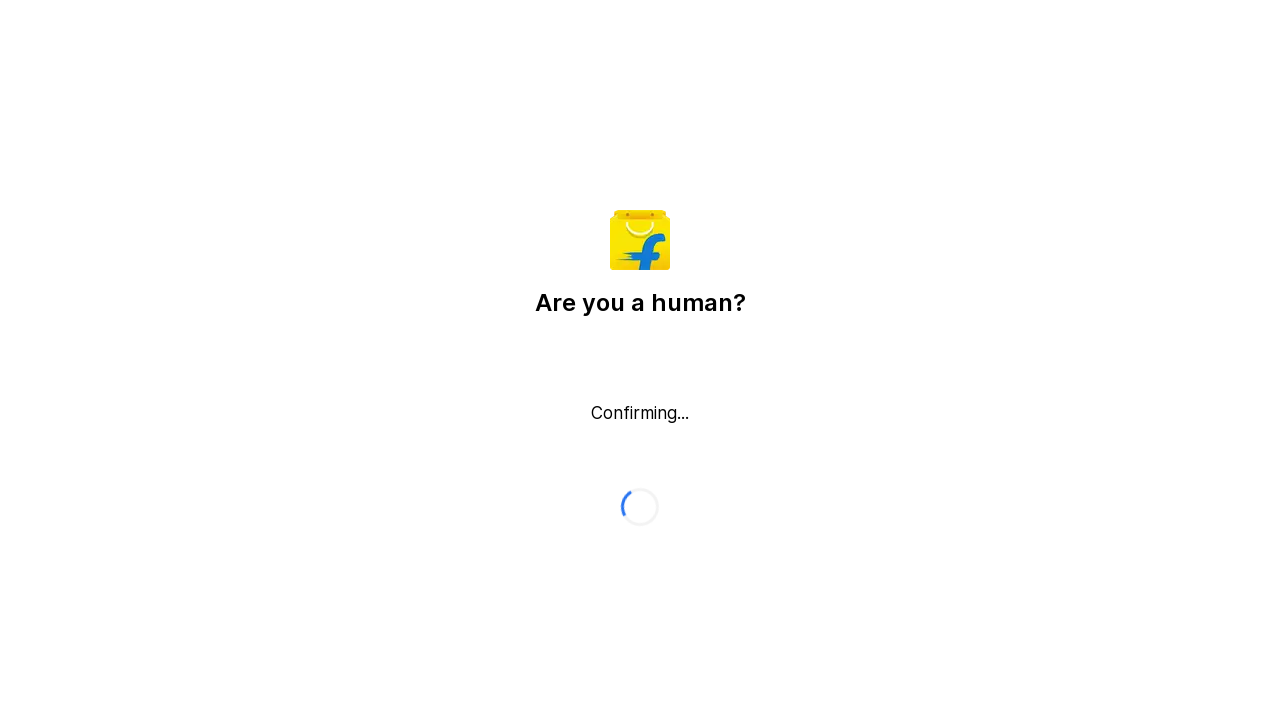

Flipkart homepage DOM content fully loaded
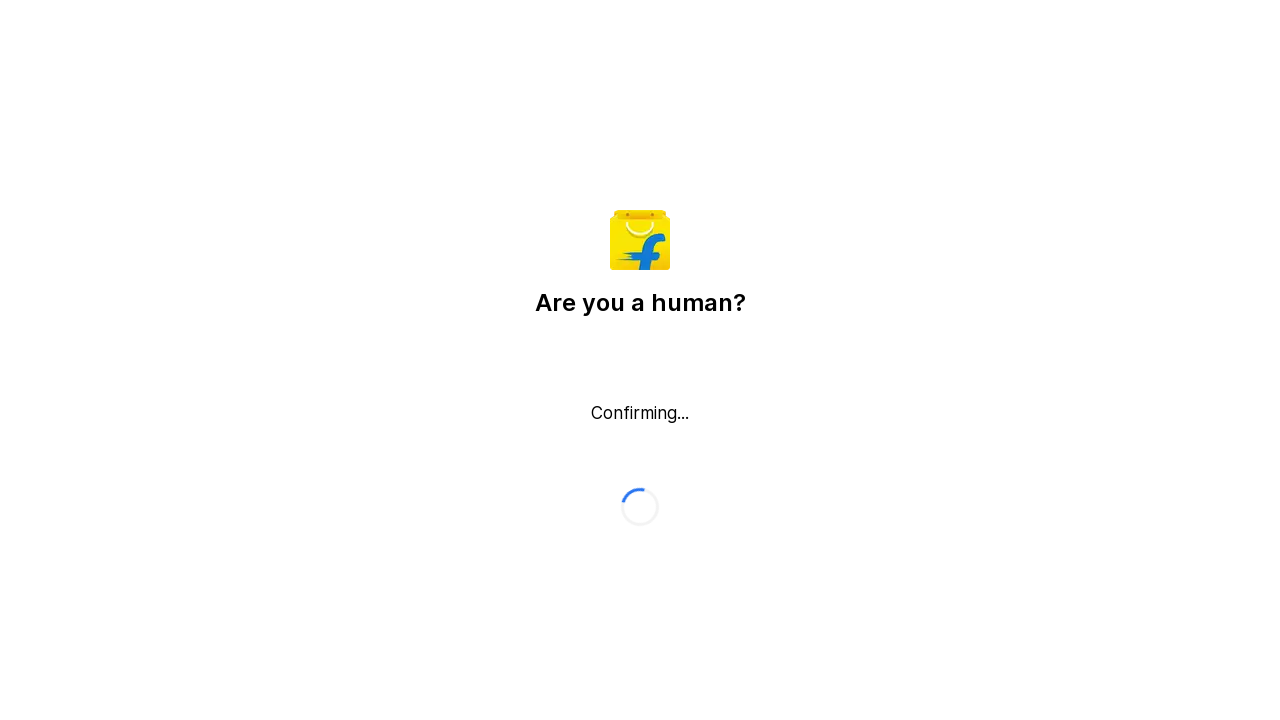

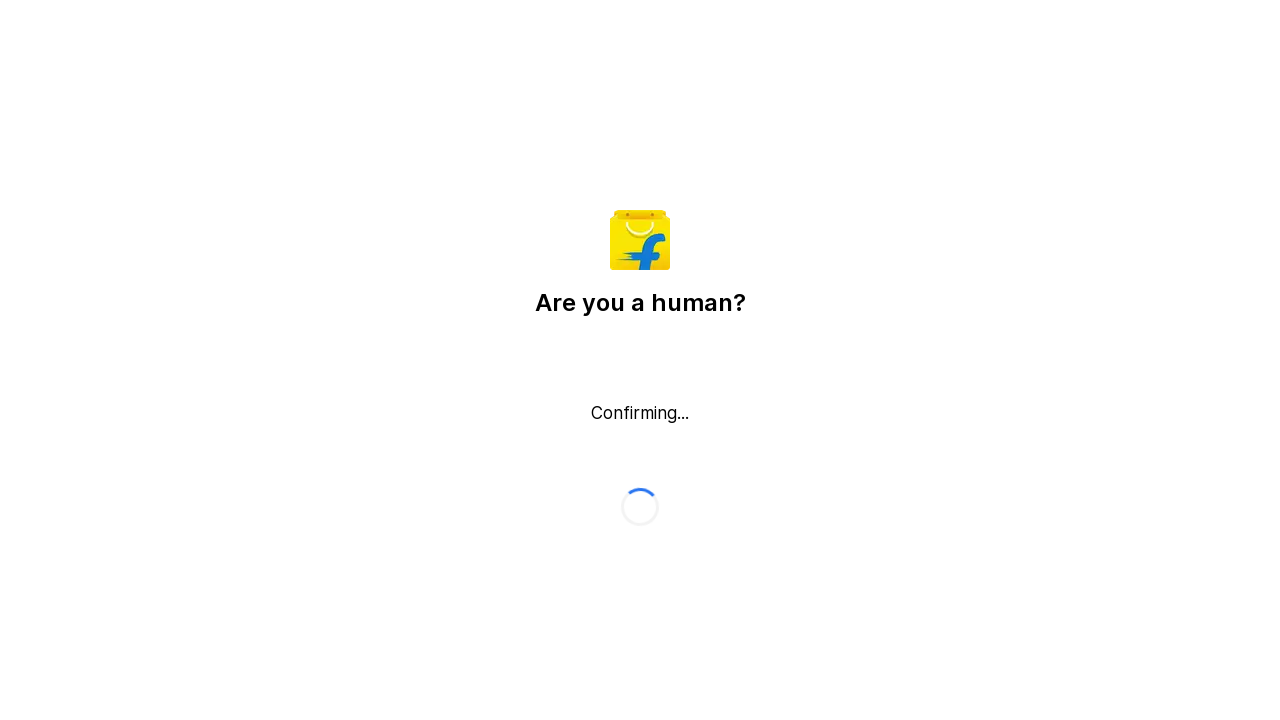